Tests a math form by reading a value from the page, calculating a mathematical result using logarithm and sine functions, filling the answer field, checking required checkboxes, and submitting the form.

Starting URL: https://suninjuly.github.io/math.html

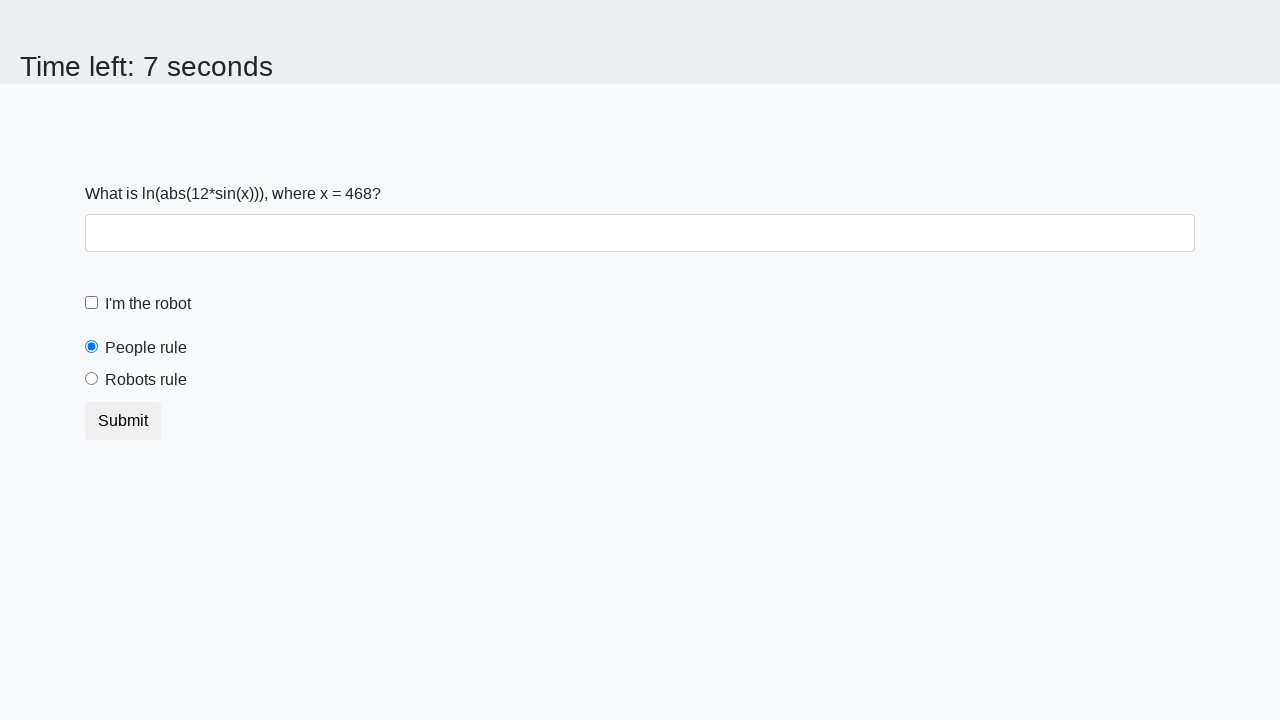

Located the x value input element
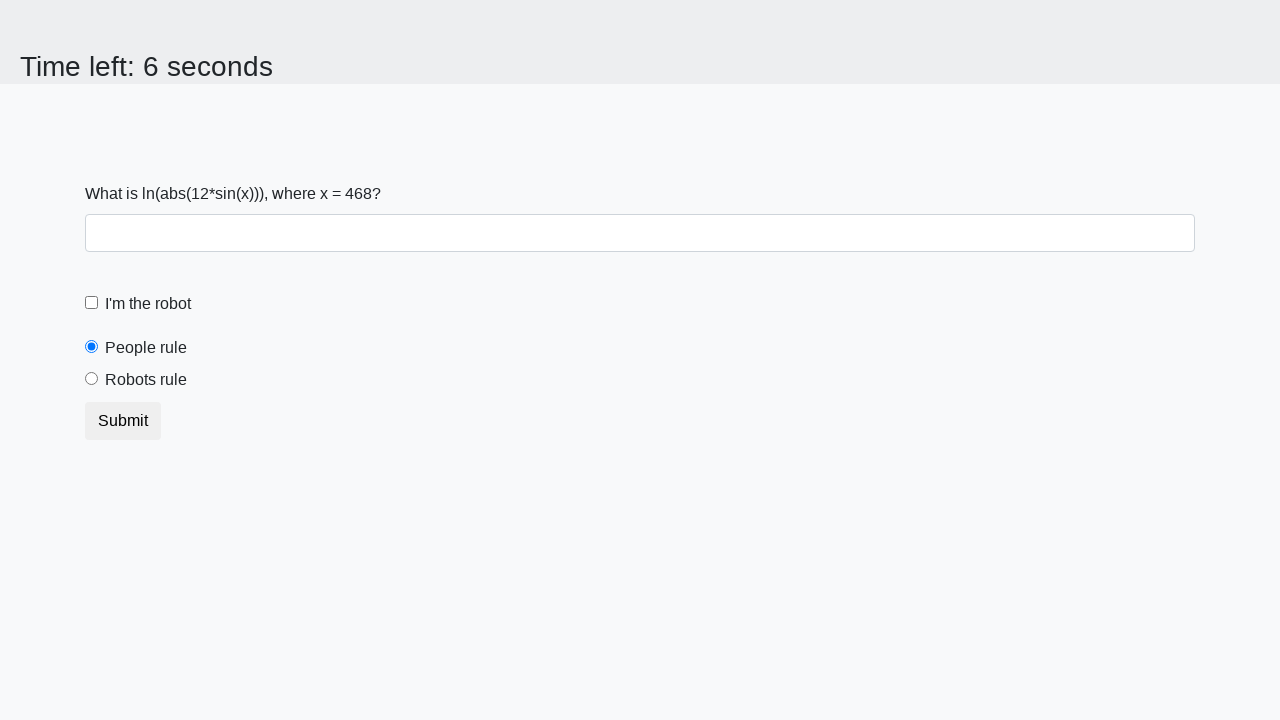

Read x value from page: 468
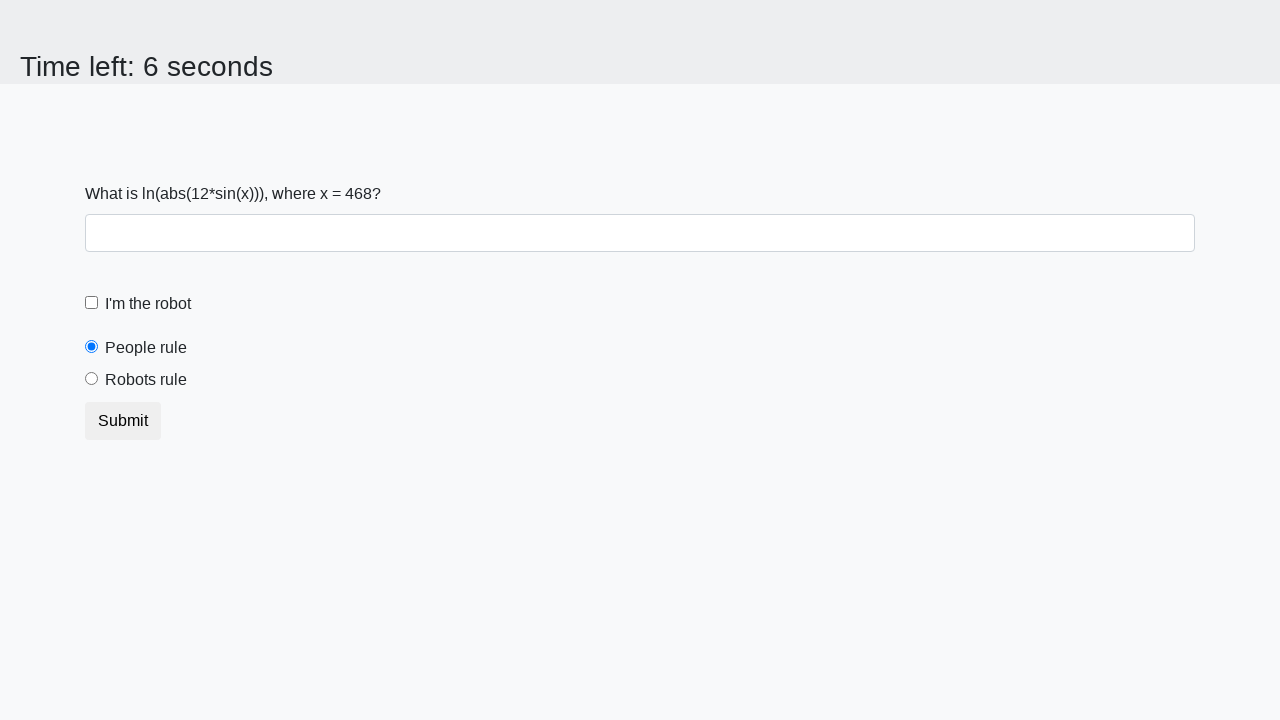

Calculated answer using logarithm and sine: 0.15342714684779035
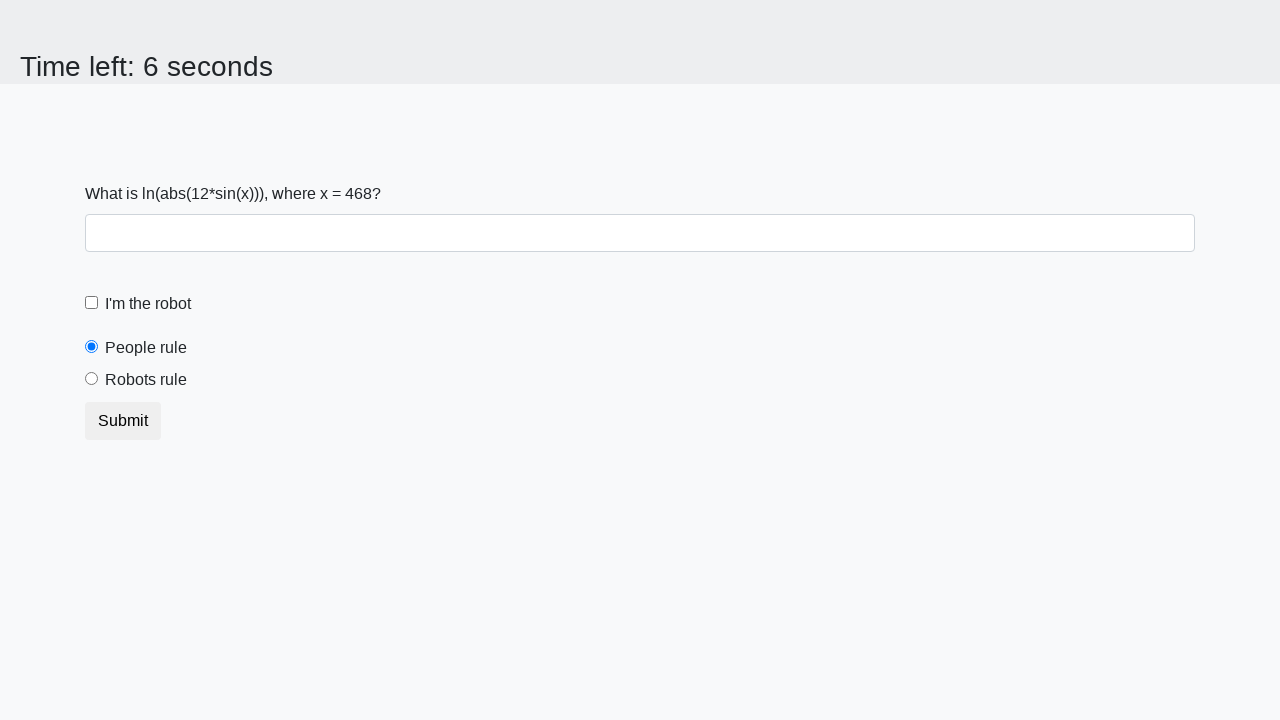

Filled answer field with calculated value: 0.15342714684779035 on #answer
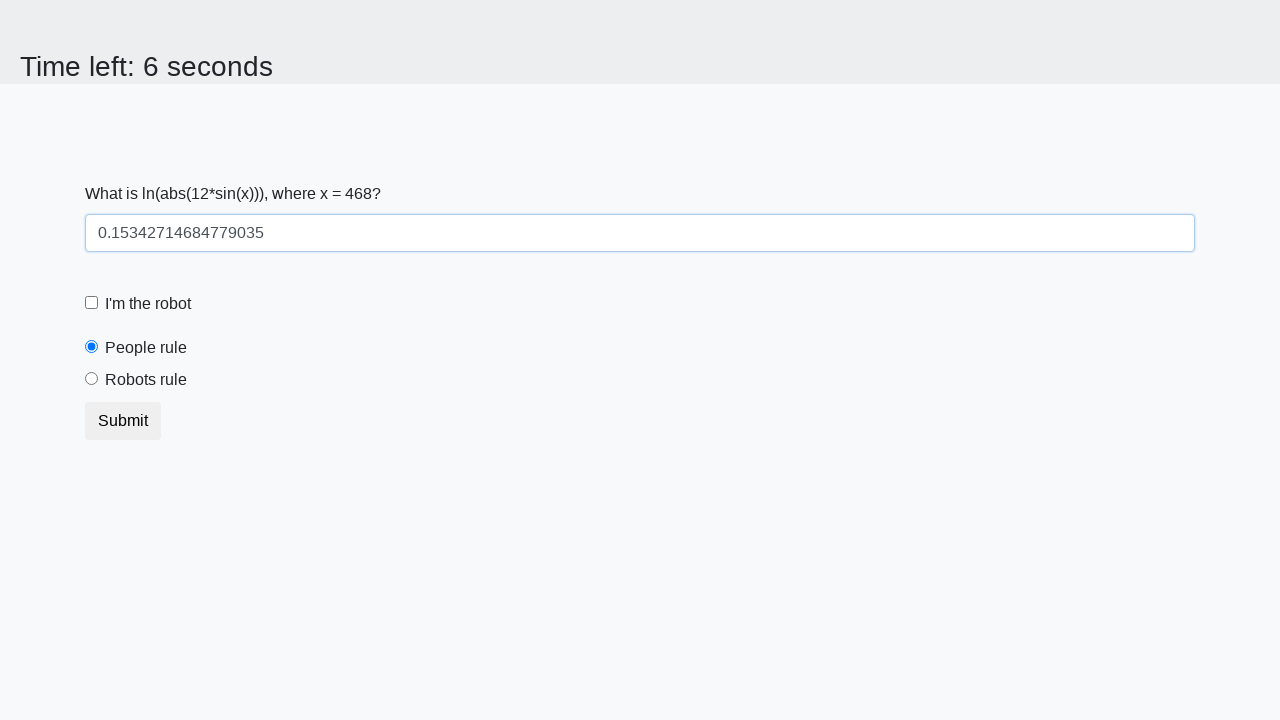

Checked the robot checkbox at (92, 303) on #robotCheckbox
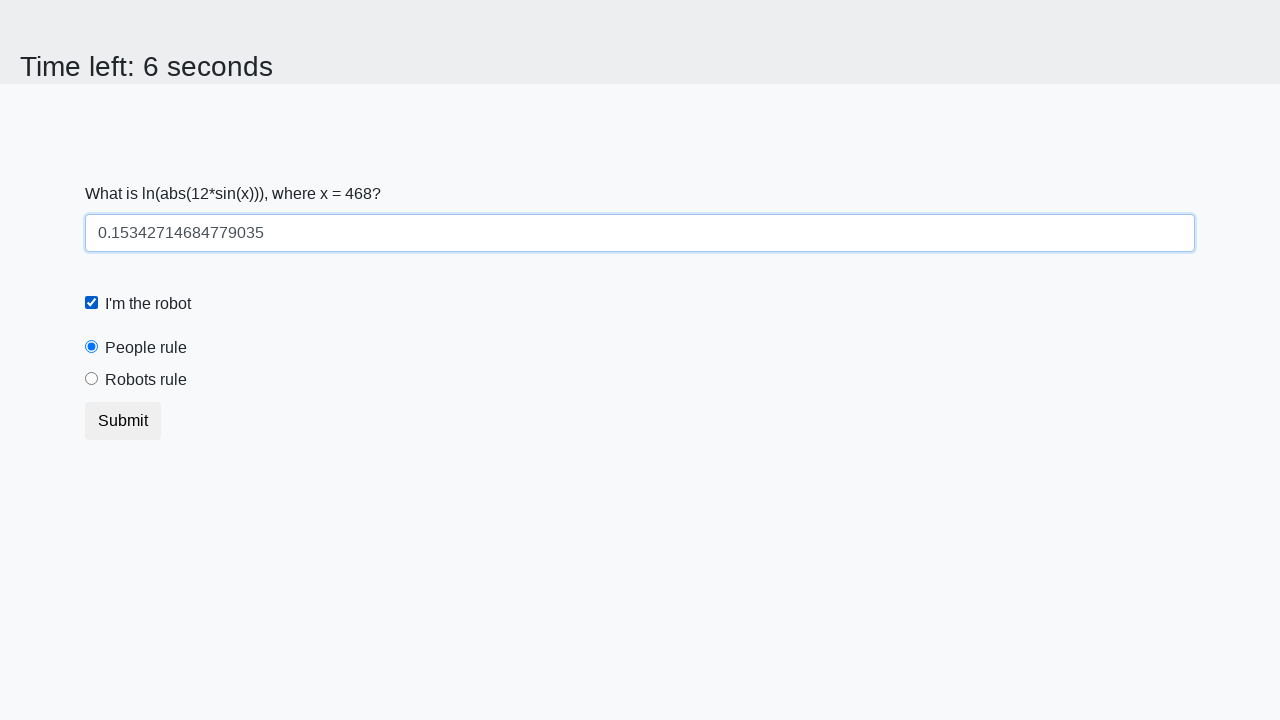

Checked the robots rule checkbox at (92, 379) on #robotsRule
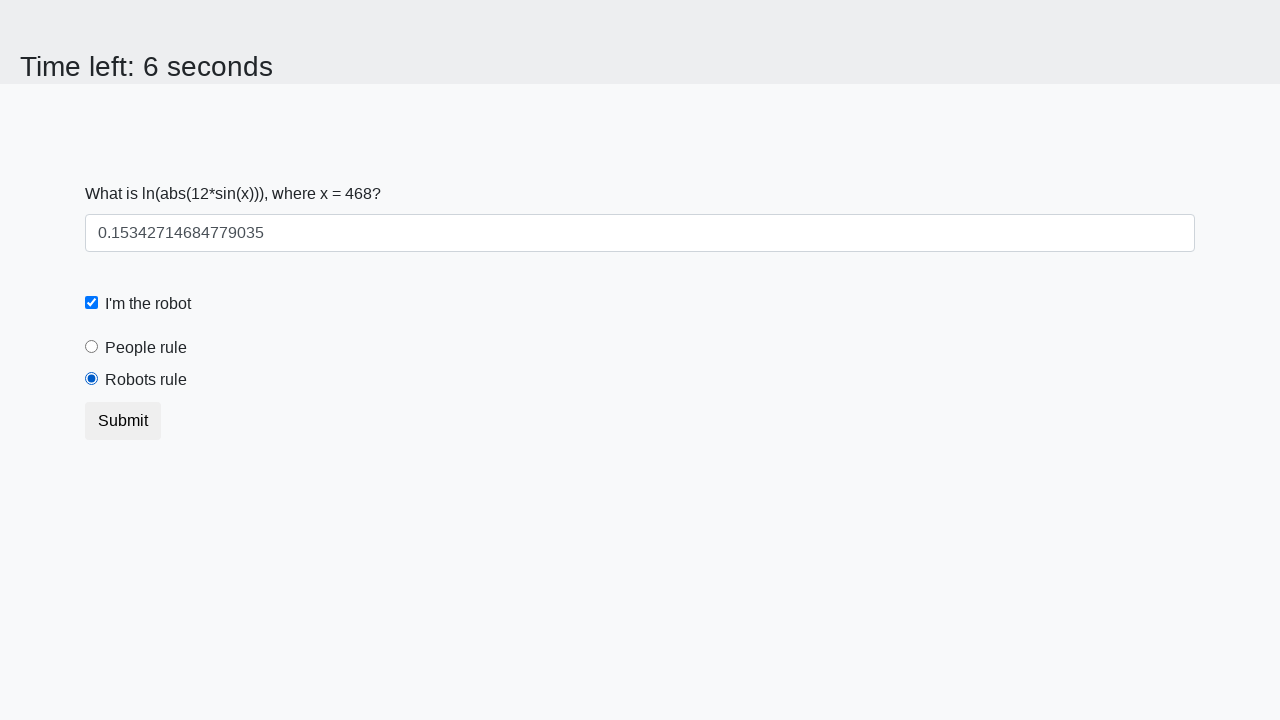

Clicked the submit button to submit the form at (123, 421) on .btn-default
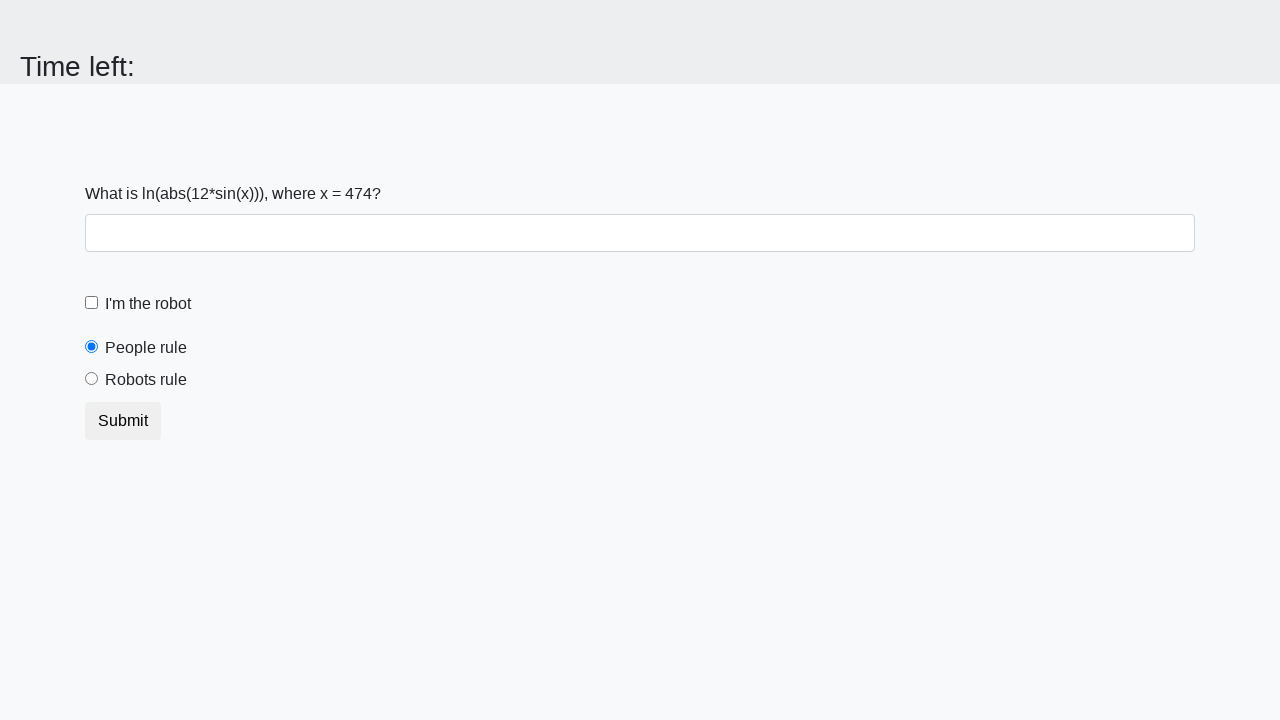

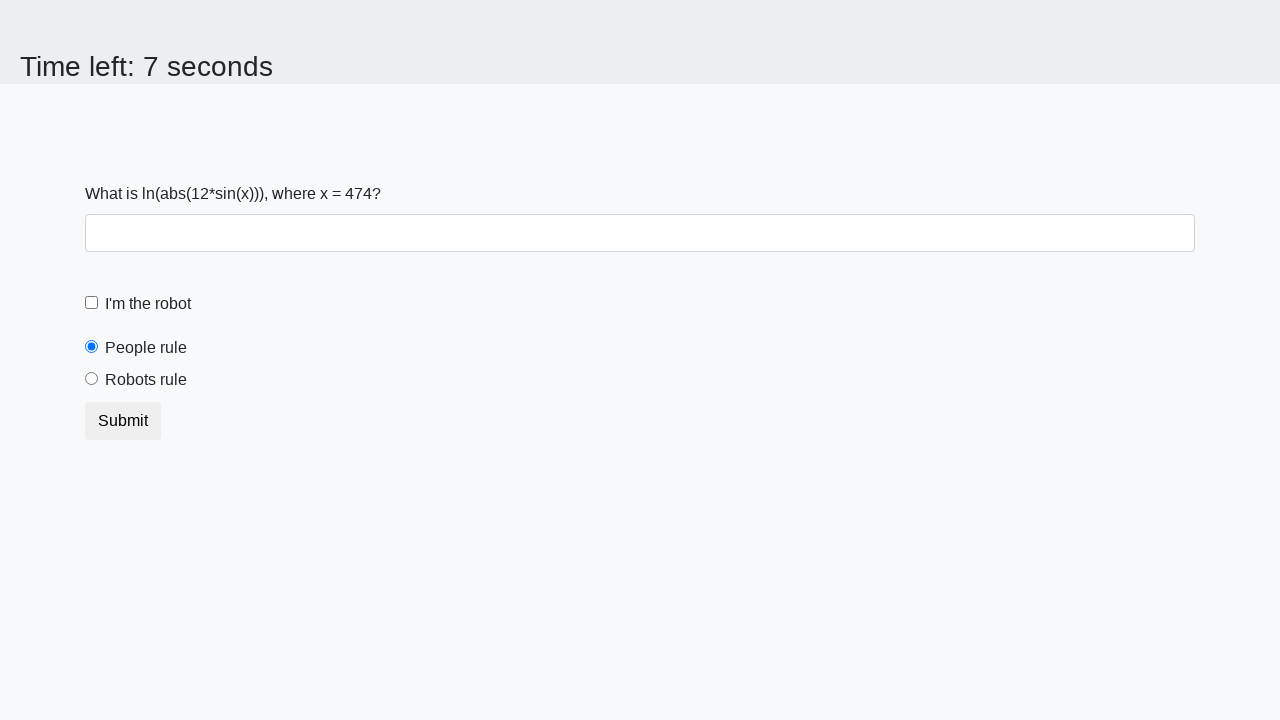